Tests the forgot password form by verifying all form elements, labels, and buttons are displayed correctly

Starting URL: https://opensource-demo.orangehrmlive.com/web/index.php/auth/login

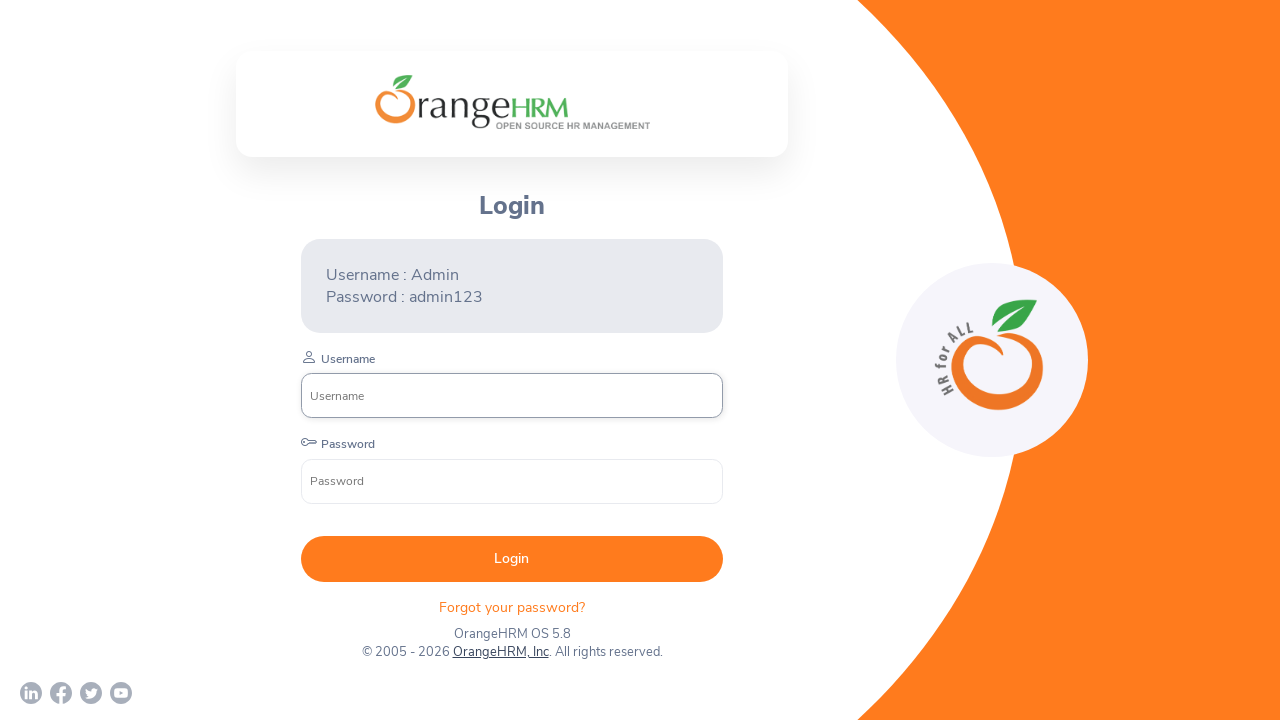

Clicked on the Forgot password button at (512, 607) on xpath=//div[@class='orangehrm-login-forgot']/p
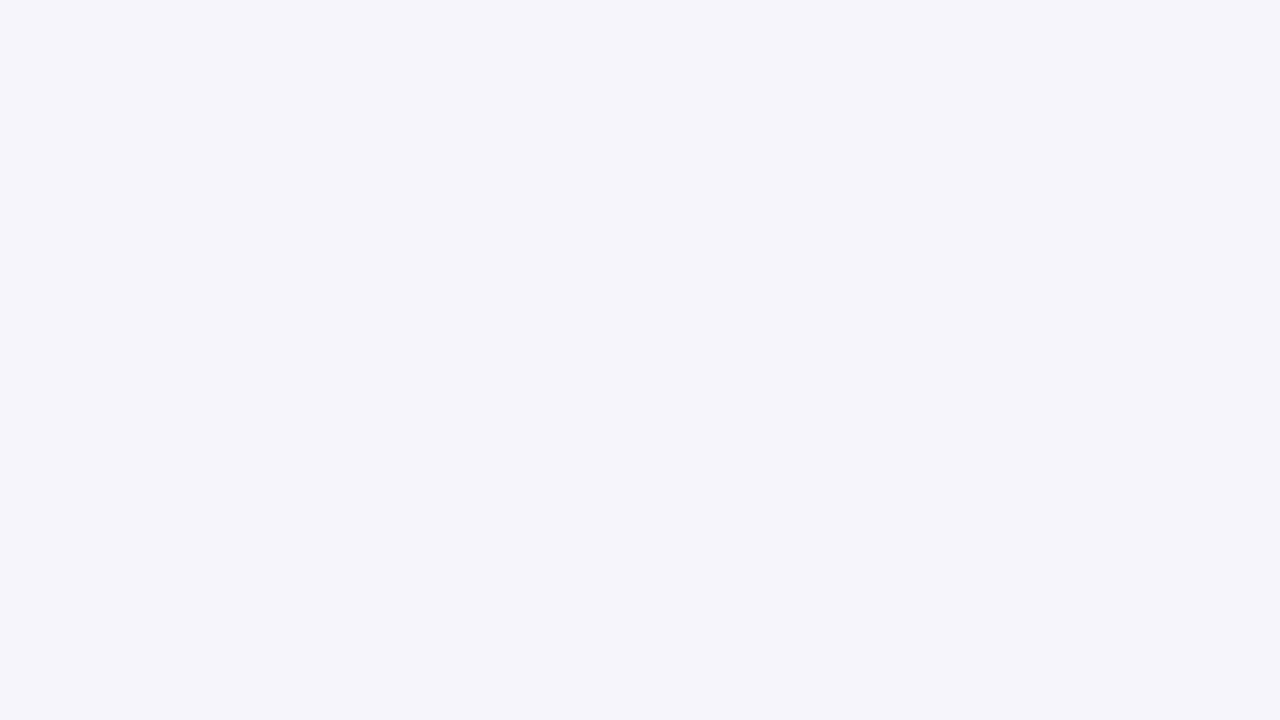

Forgot password form loaded and title element is visible
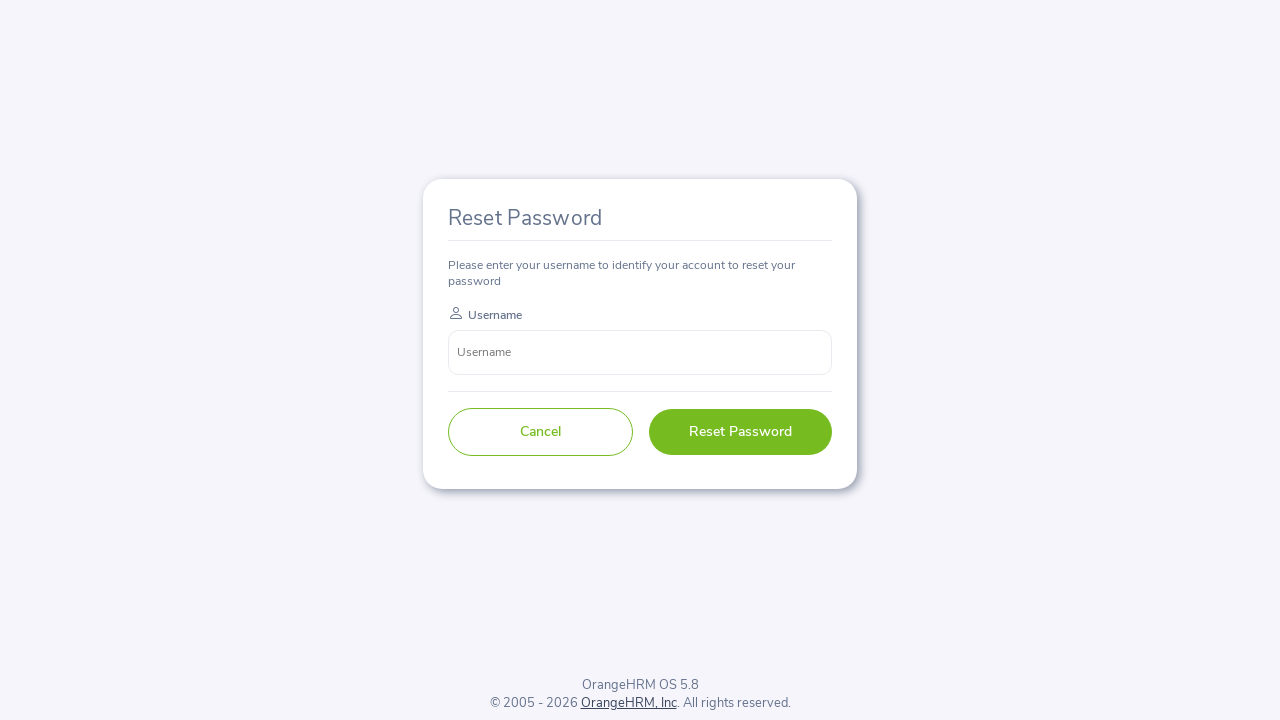

Verified URL changed to password reset page
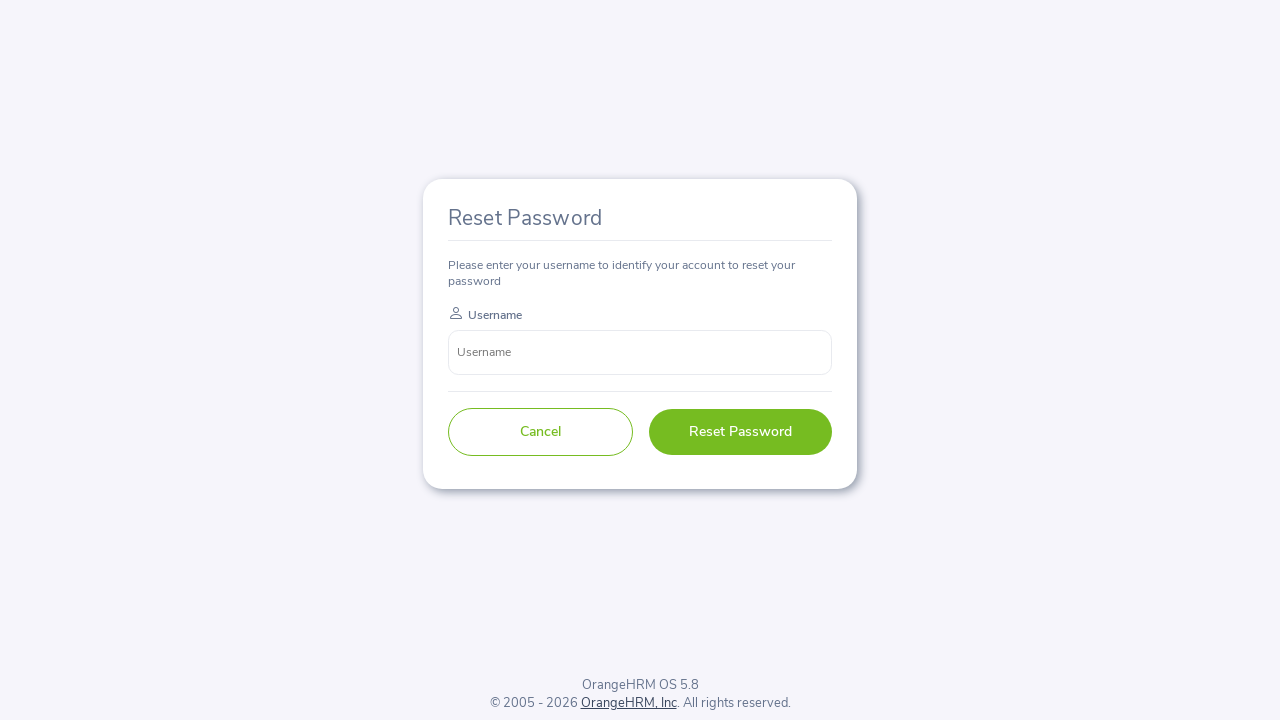

Verified form title is 'Reset Password'
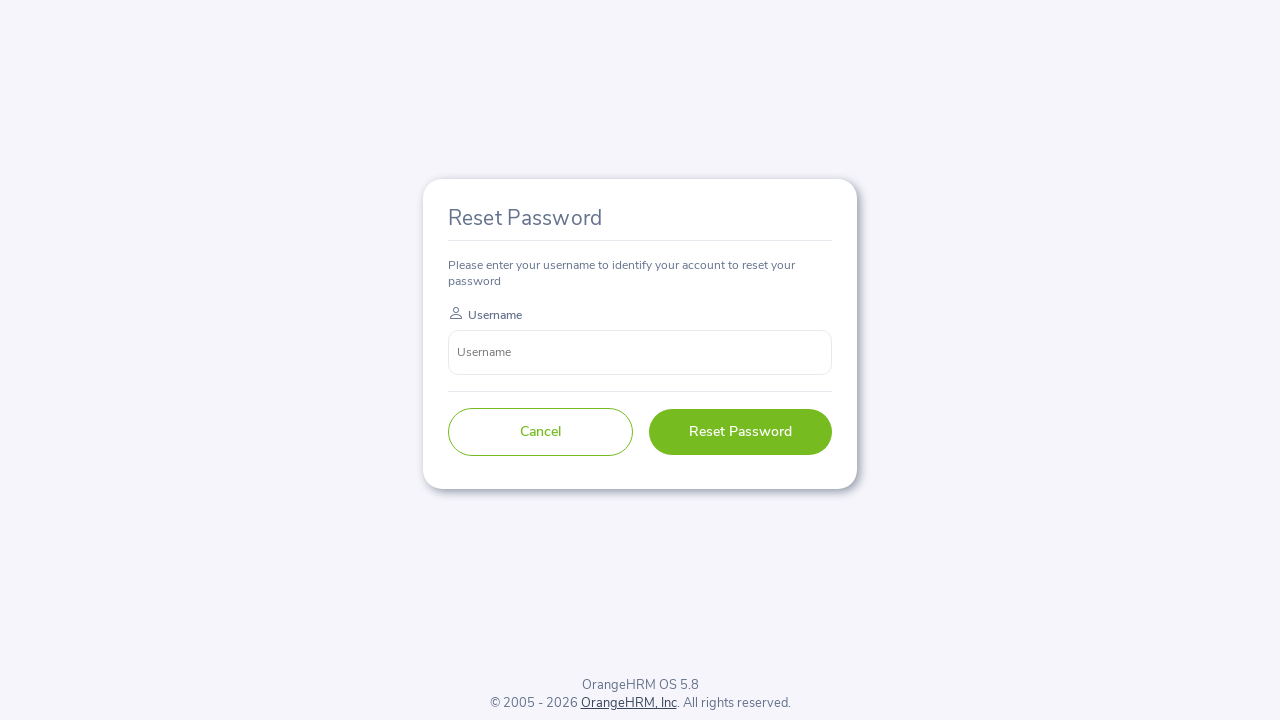

Verified form description text is correct
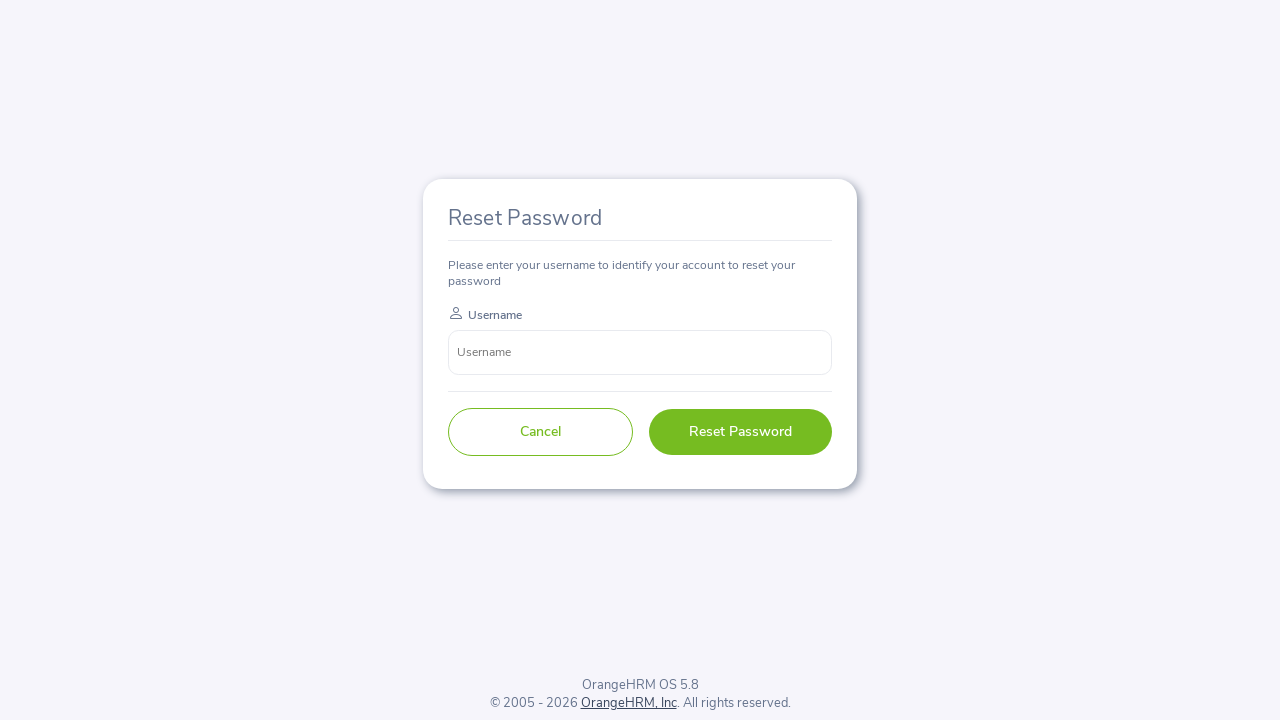

Verified Username field label is present
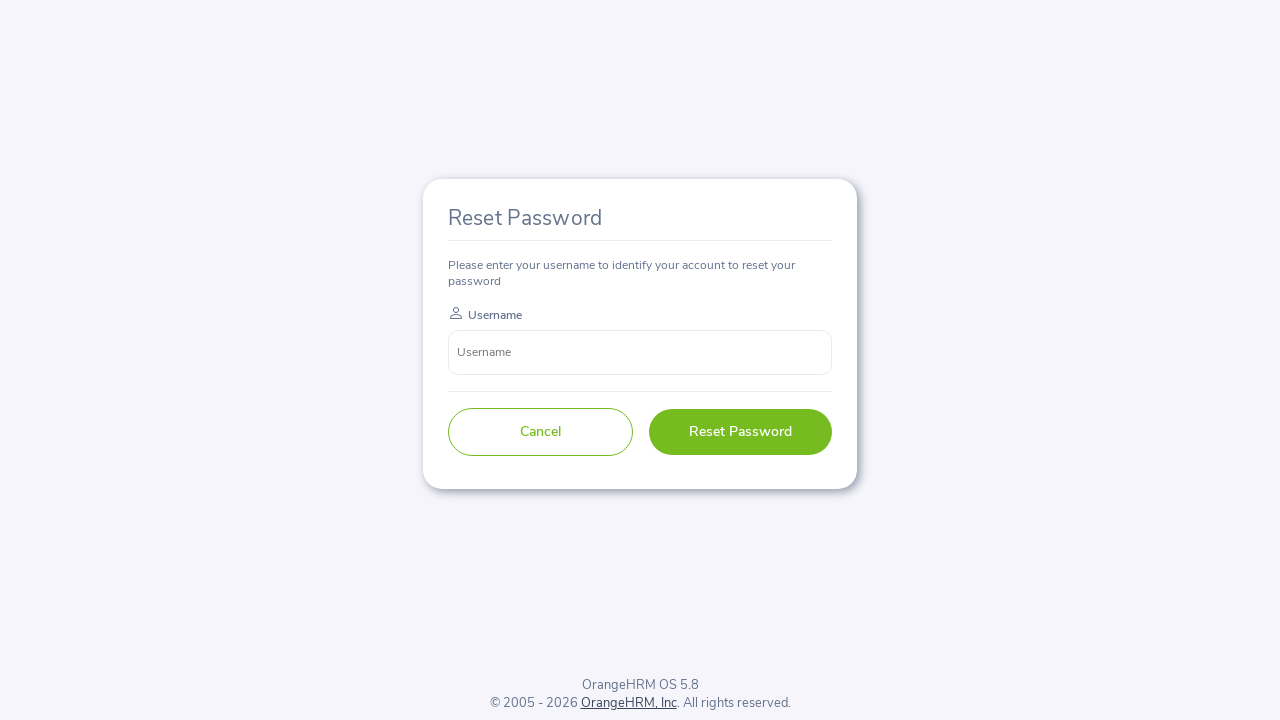

Verified Username input field placeholder is correct
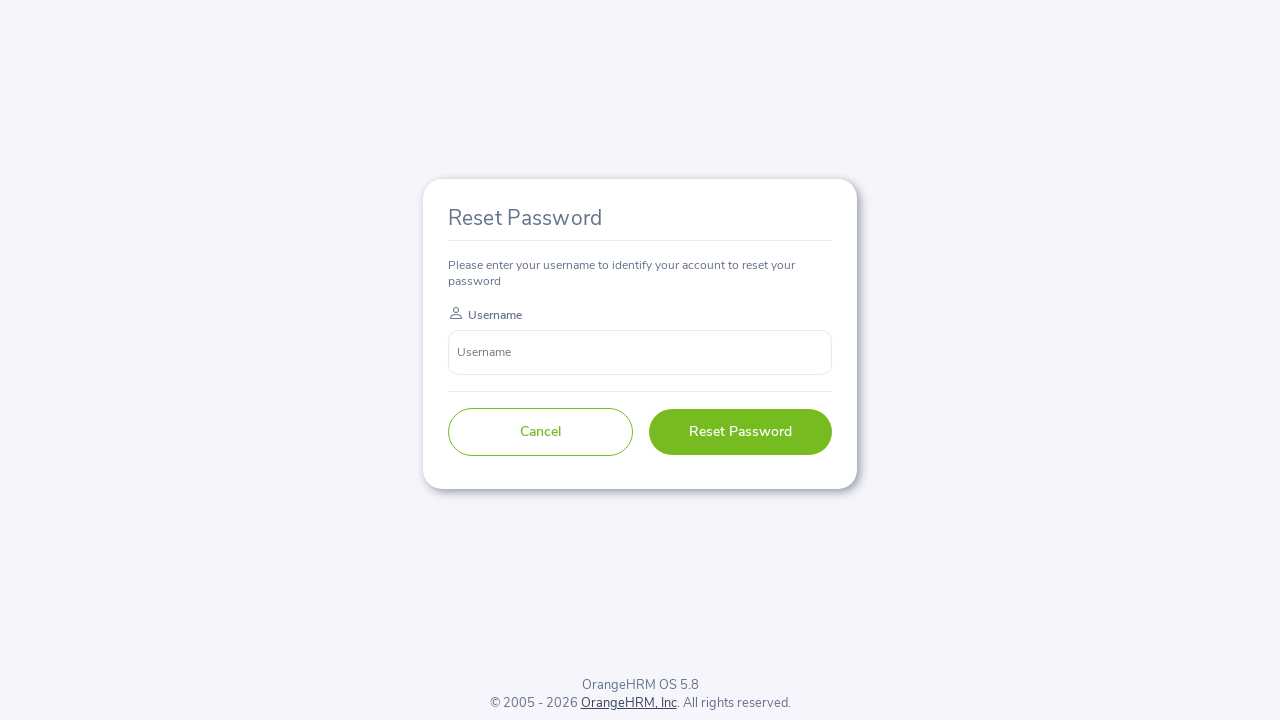

Verified Cancel button is visible
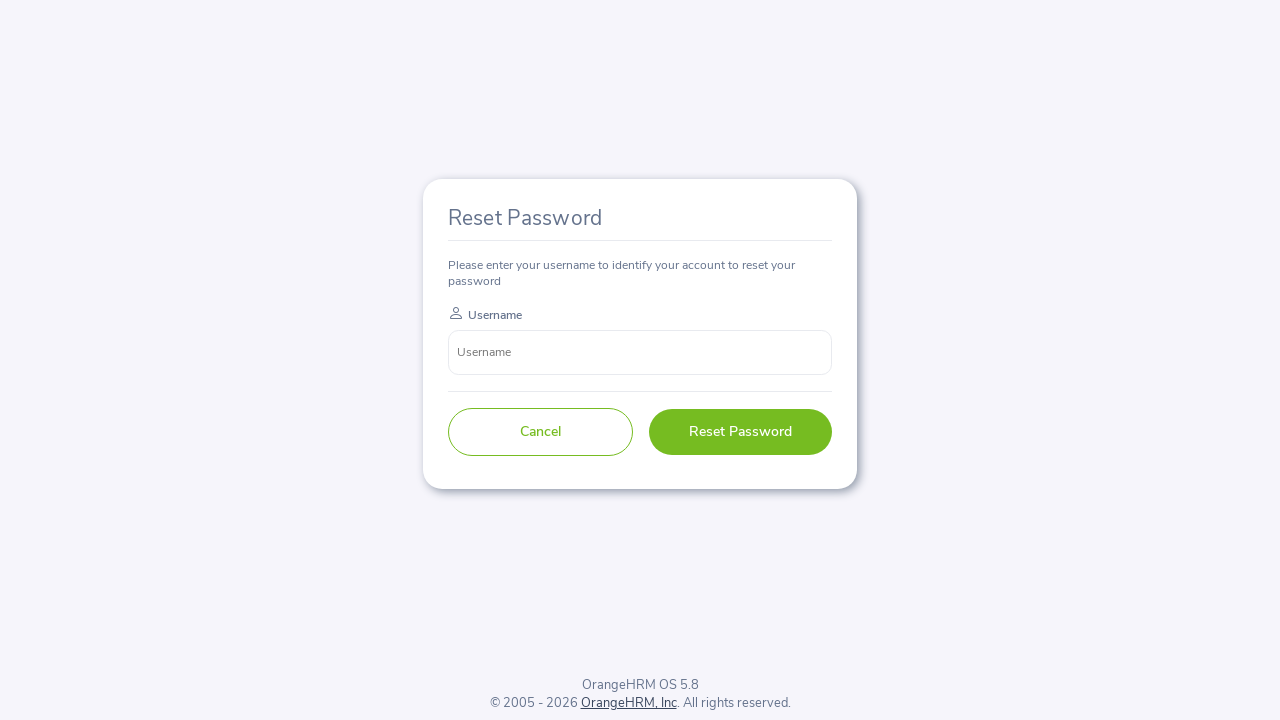

Verified Reset Password button is visible
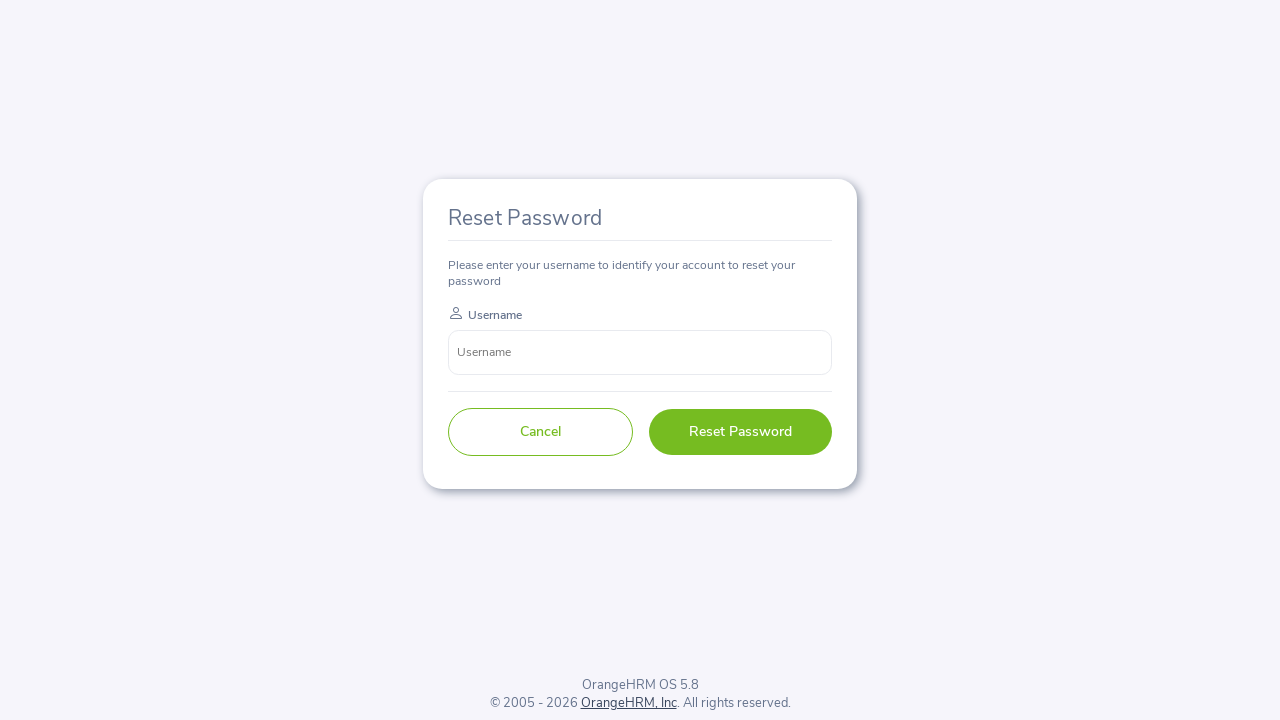

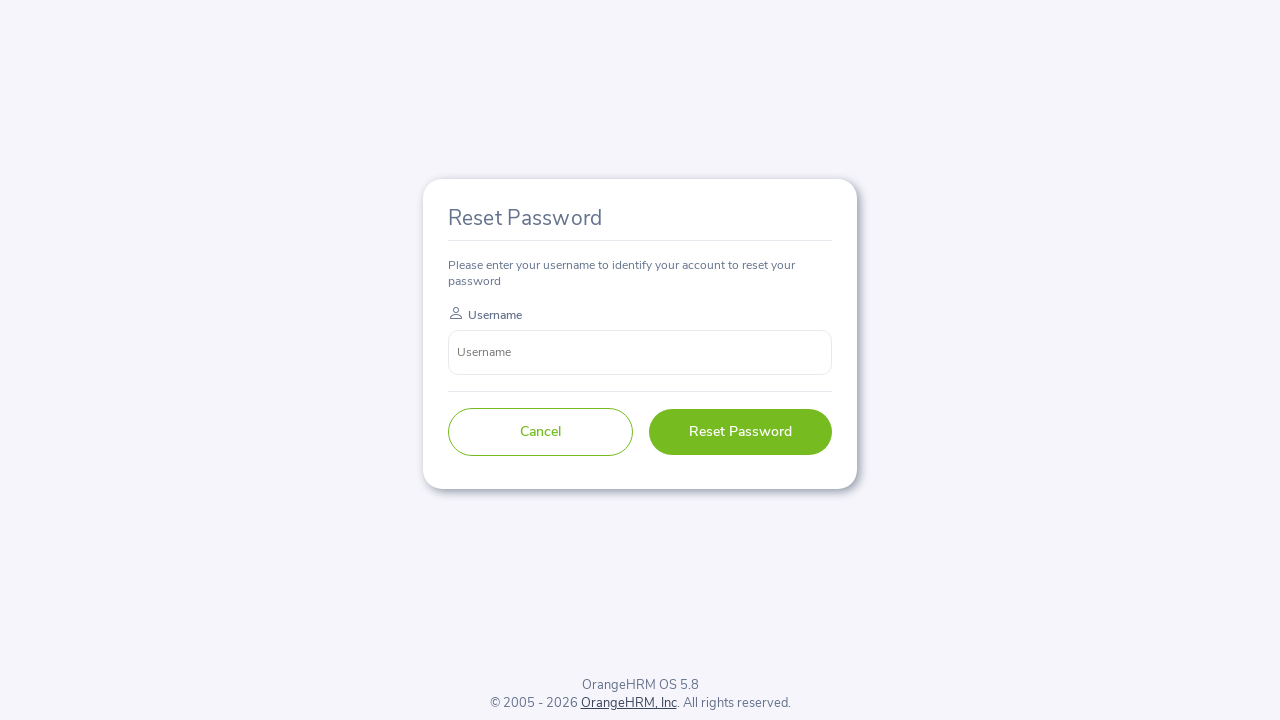